Tests scrolling a readonly input element into the viewport and verifying it becomes visible

Starting URL: https://getbootstrap.com/docs/4.4/components/forms

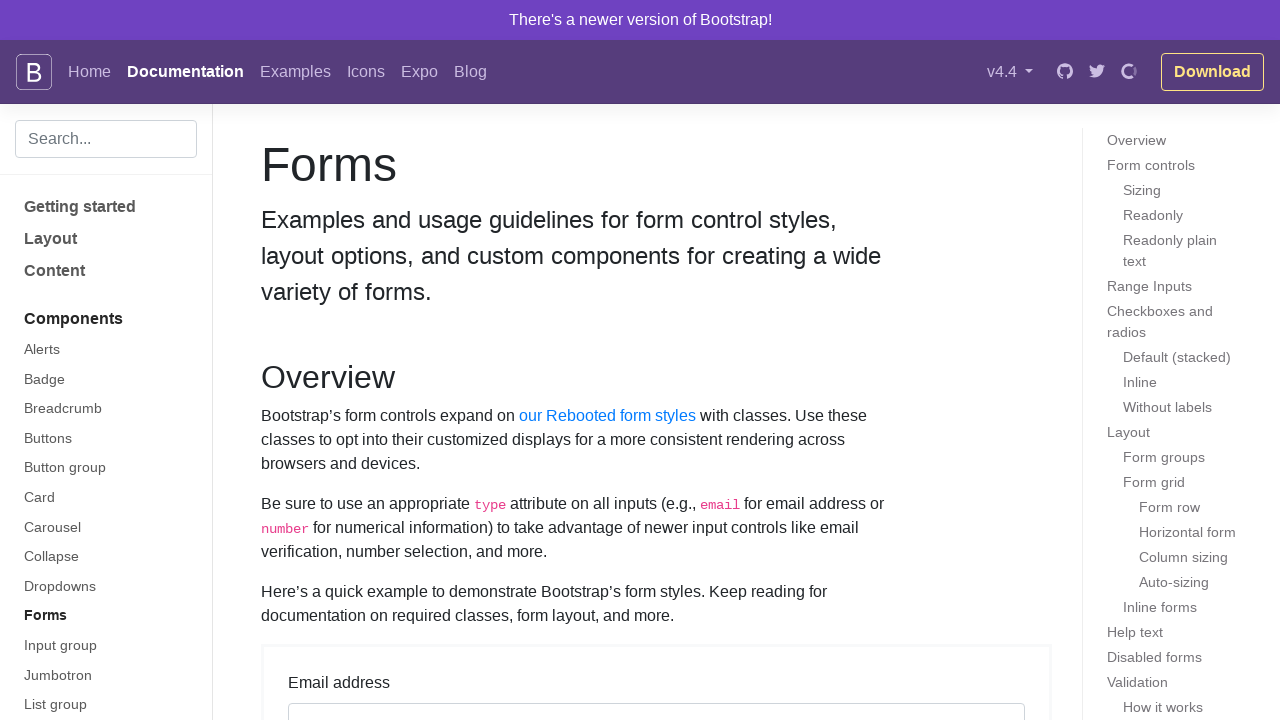

Navbar loaded, confirming page is ready
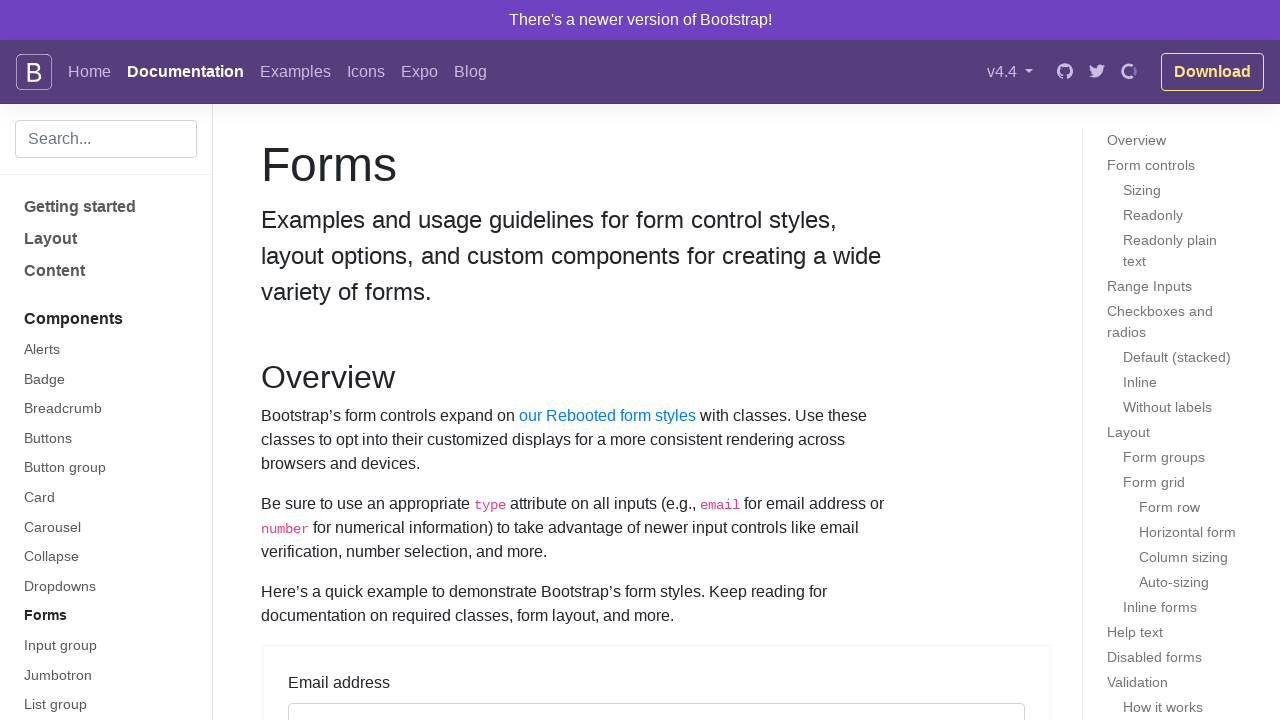

Readonly input element found in DOM
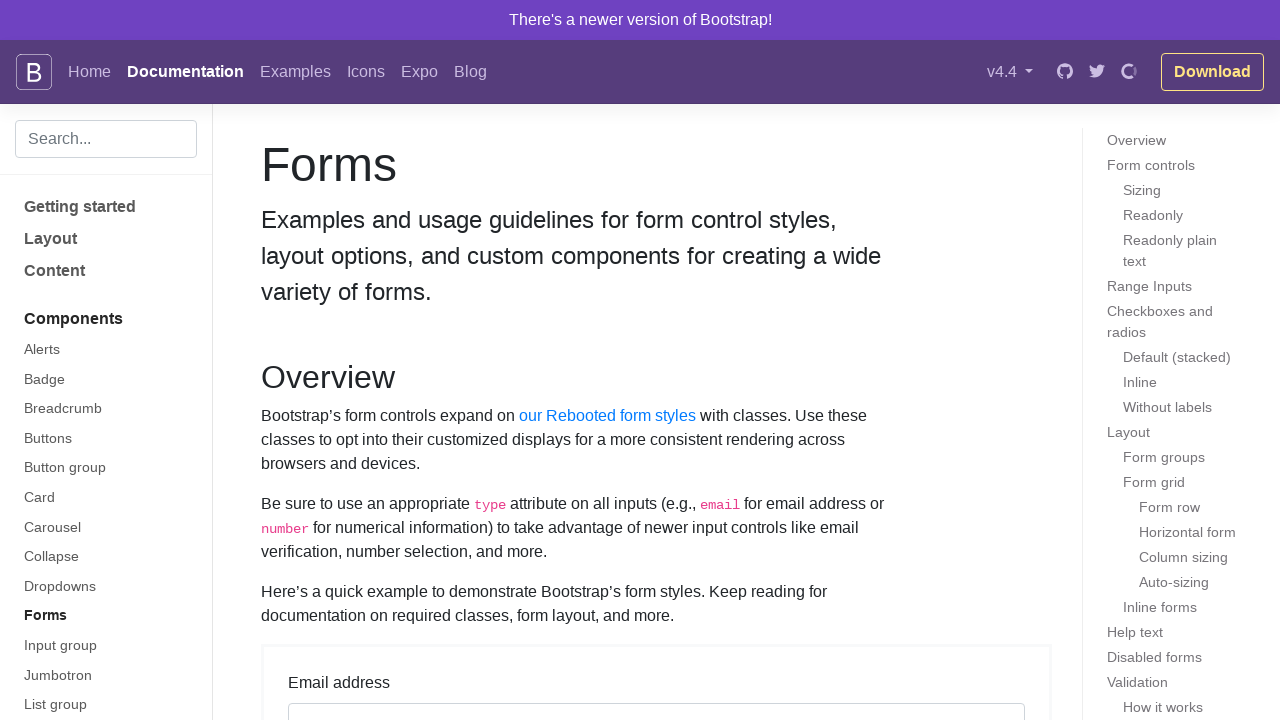

Scrolled readonly input into viewport
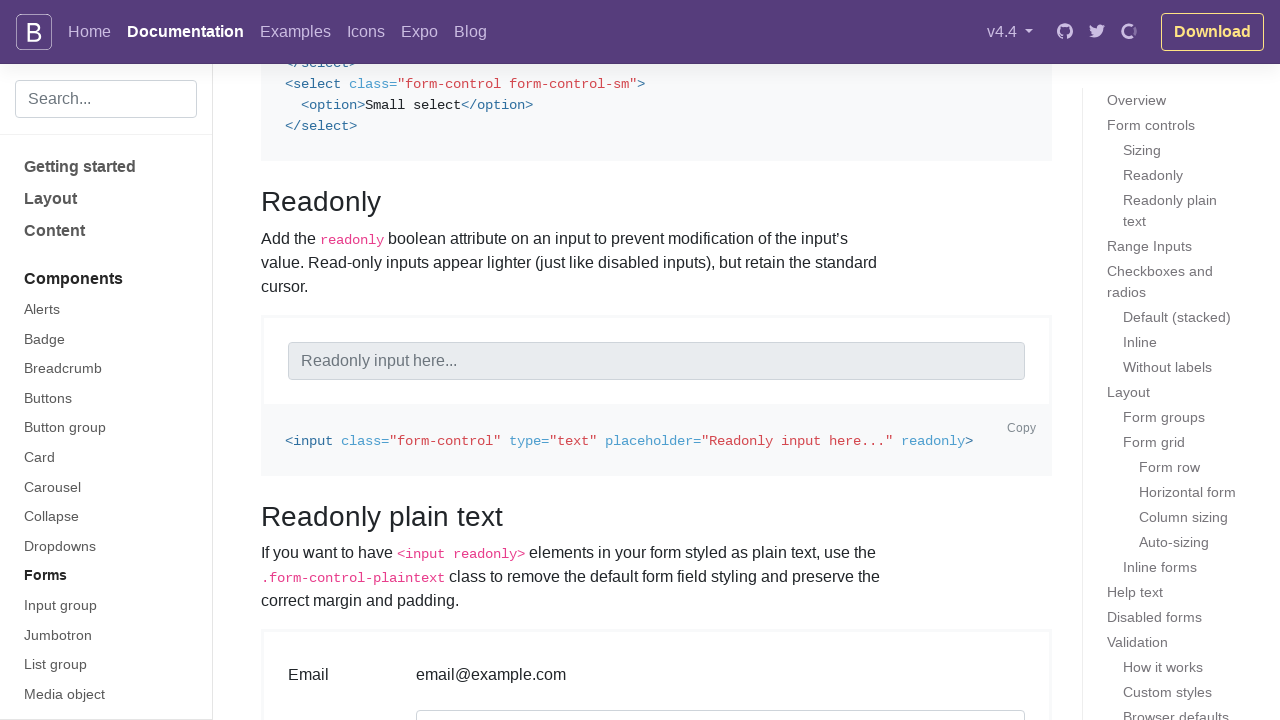

Verified readonly input is visible in viewport
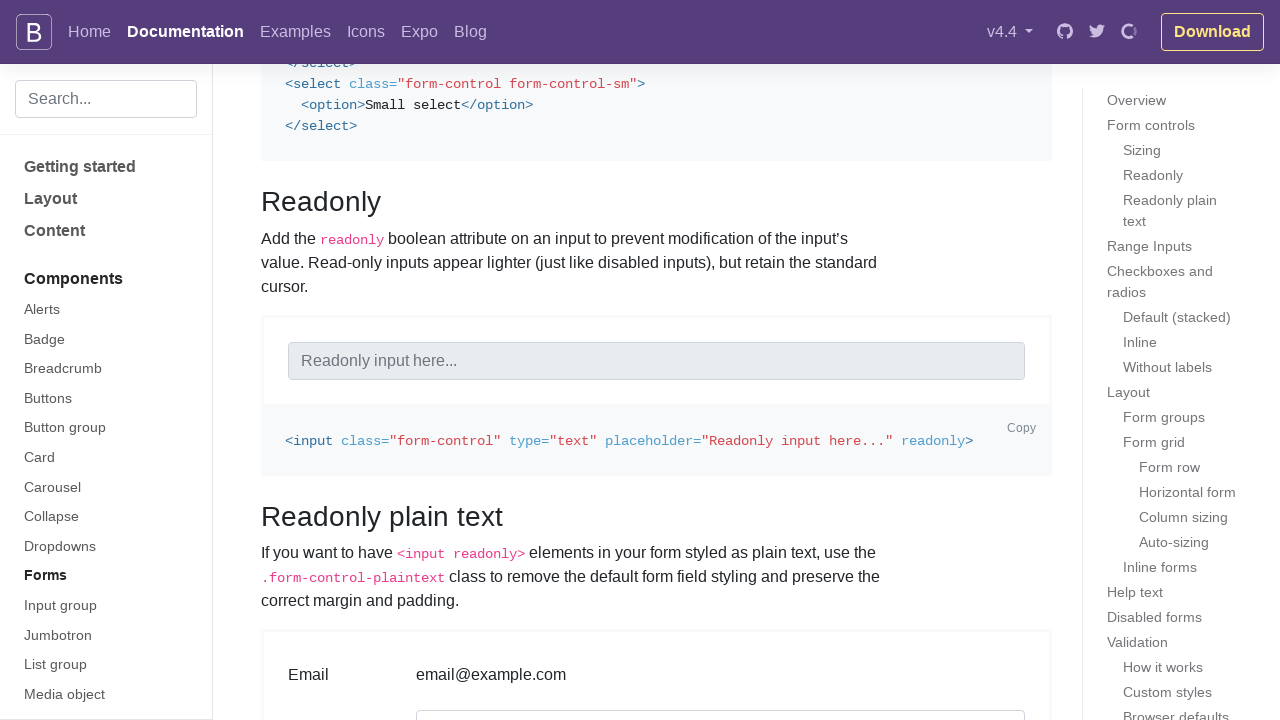

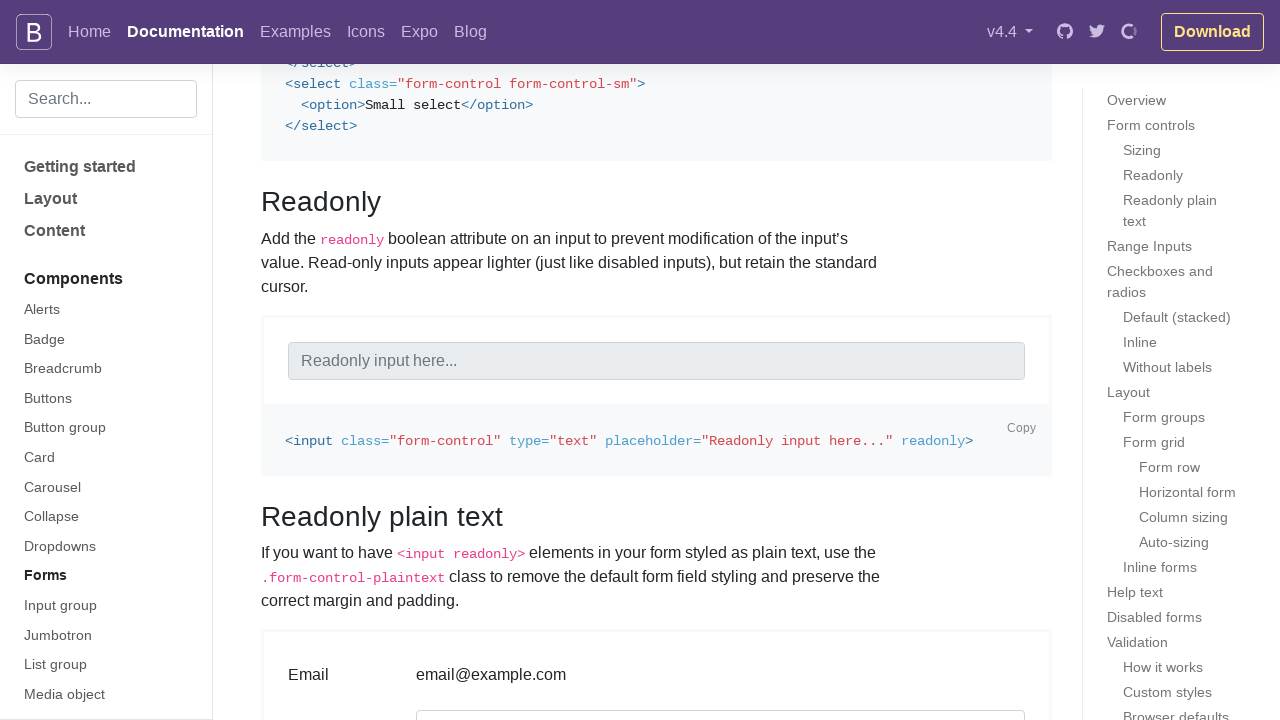